Tests form validation by clicking Submit Language button without filling required fields and verifies error message

Starting URL: http://www.99-bottles-of-beer.net/submitnewlanguage.html

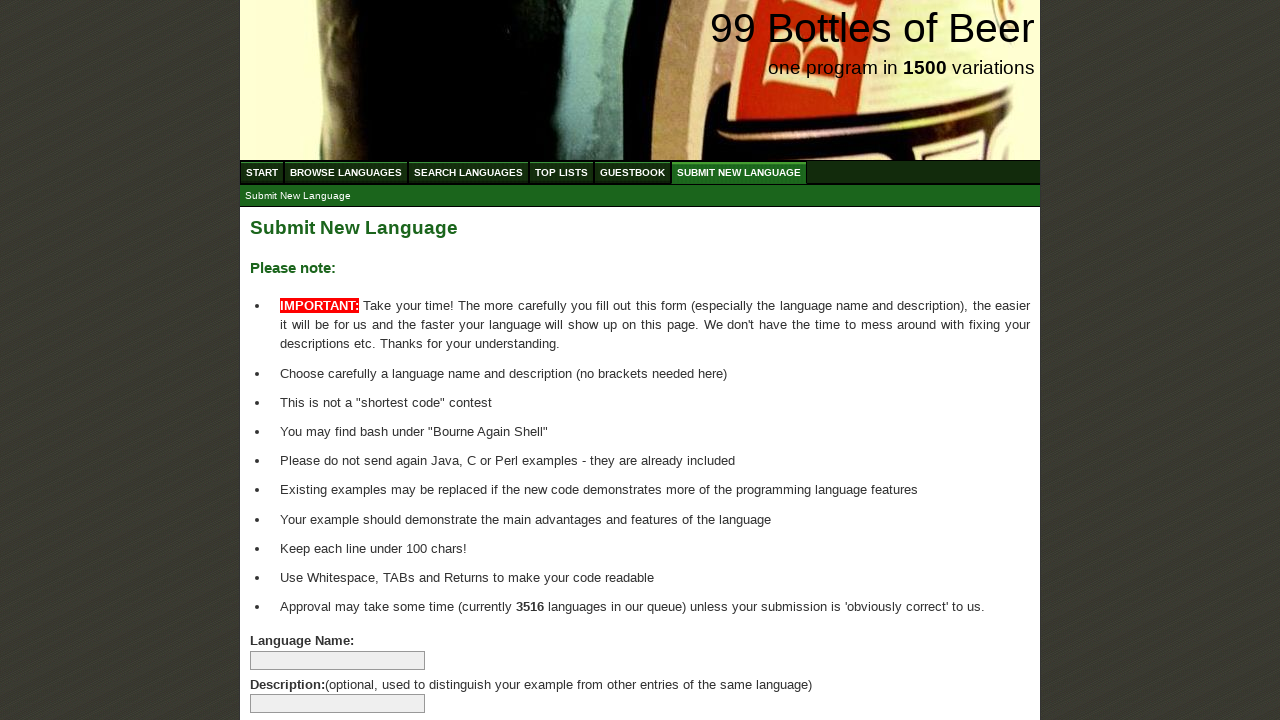

Navigated to Submit New Language form page
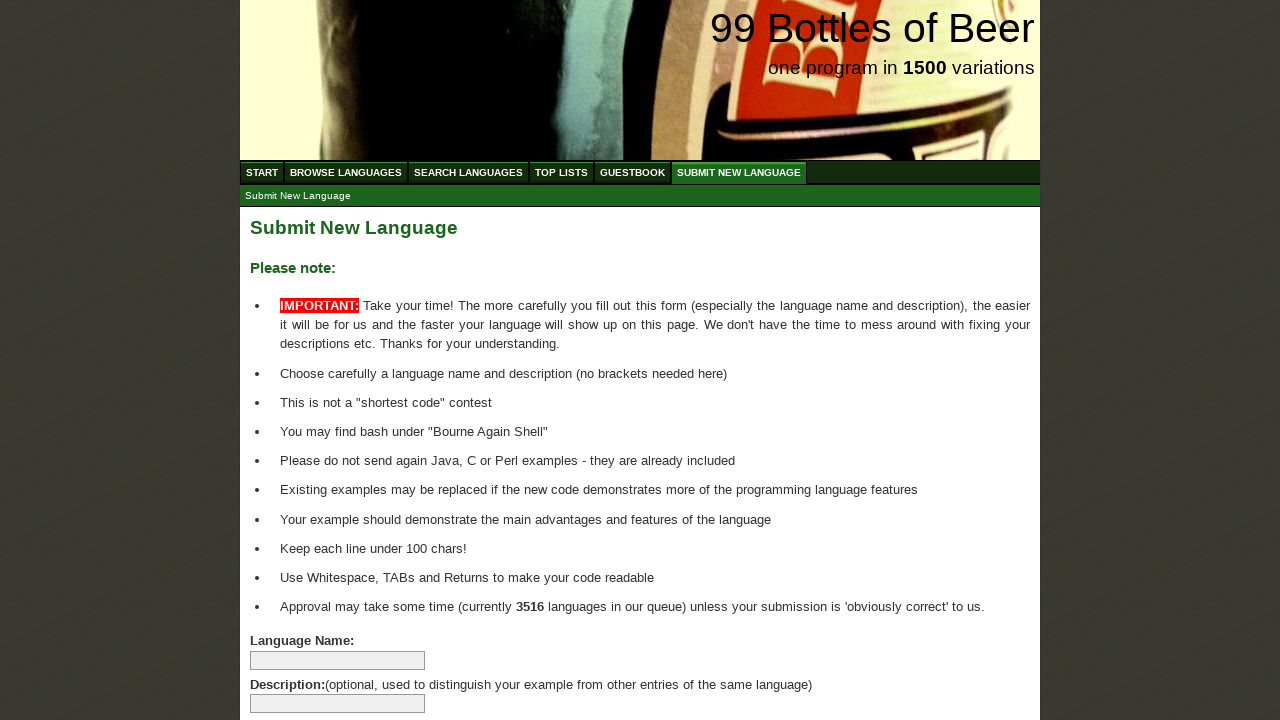

Clicked Submit Language button without filling required fields at (294, 665) on xpath=//form[@id='addlanguage']//input[@type='submit']
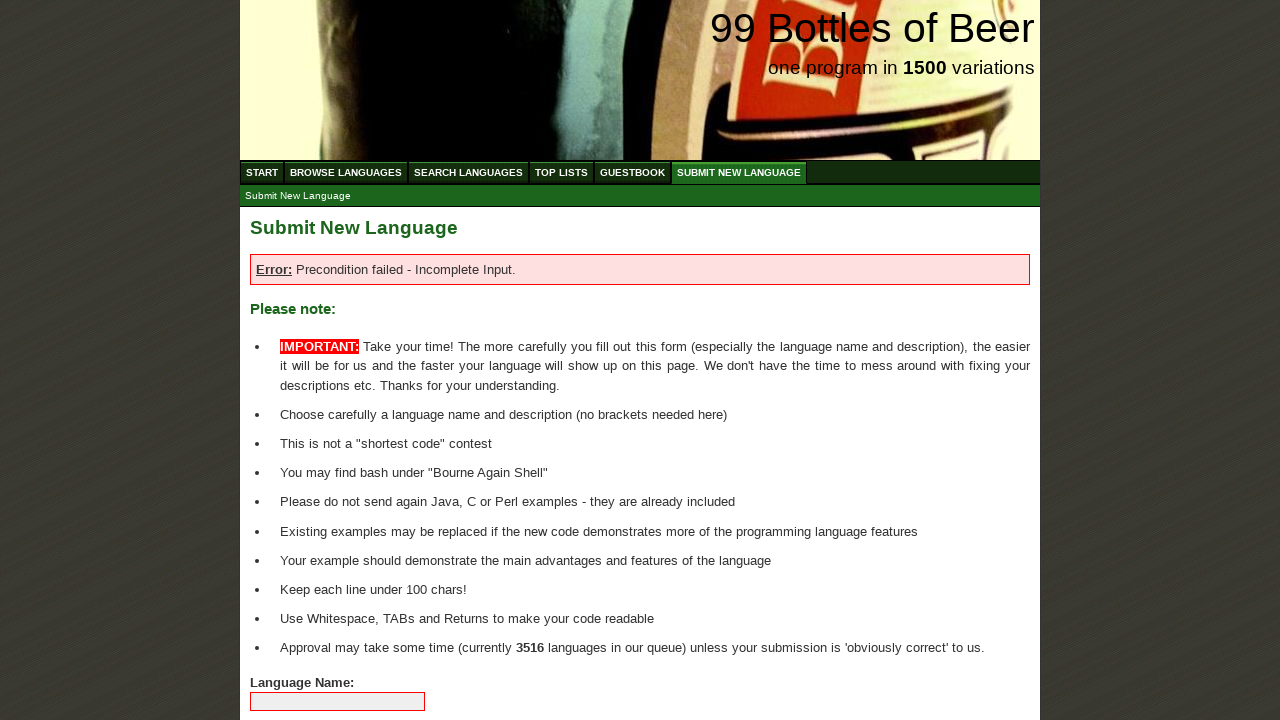

Error message appeared on page
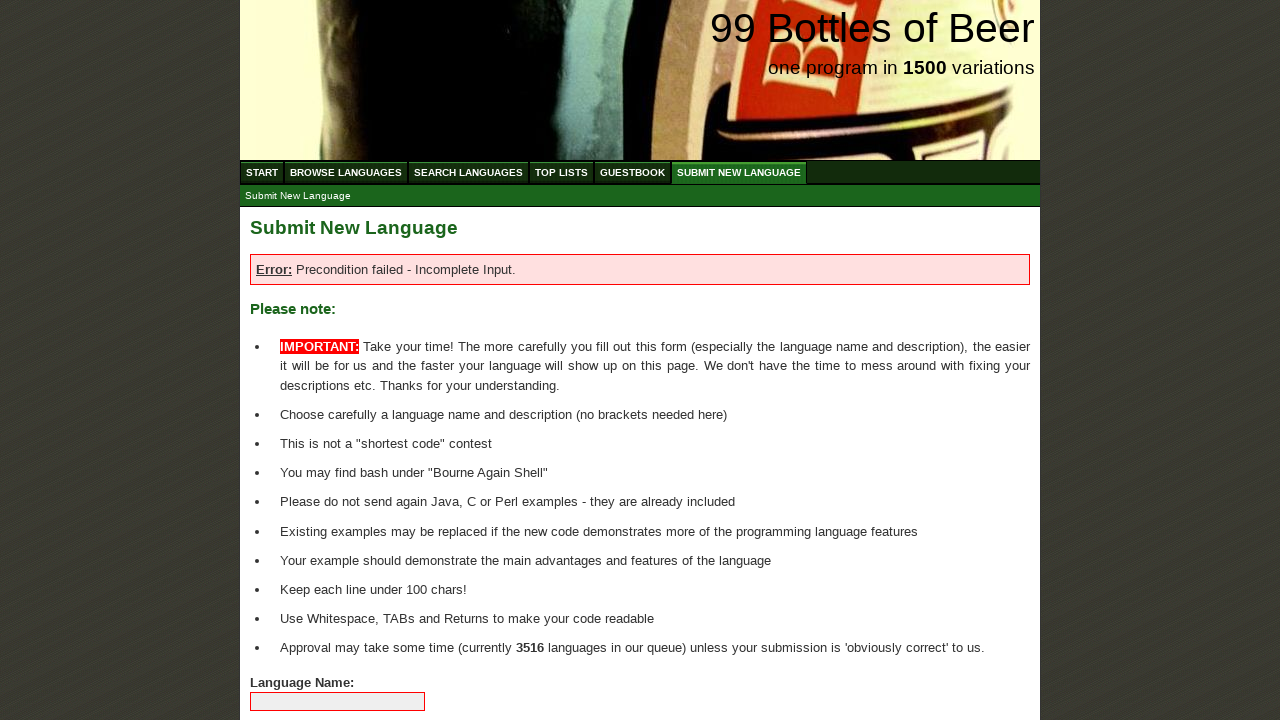

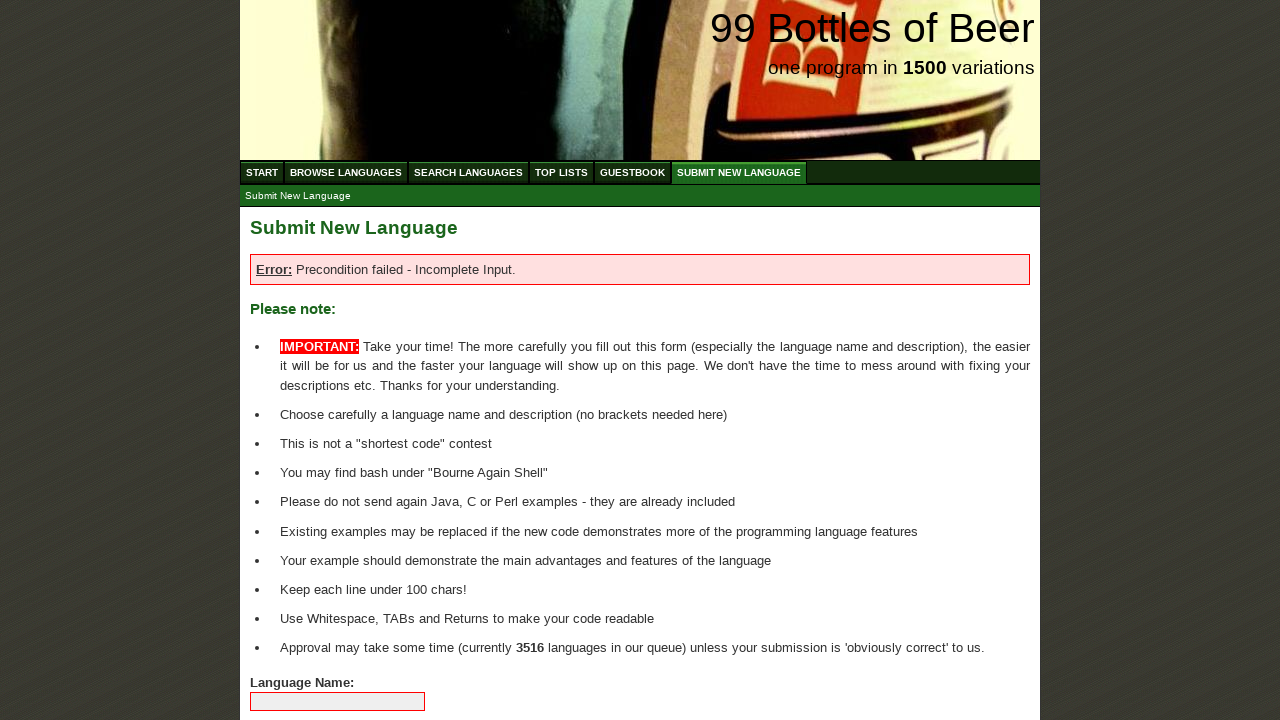